Tests alert handling by triggering alerts, accepting and dismissing them

Starting URL: https://rahulshettyacademy.com/AutomationPractice/

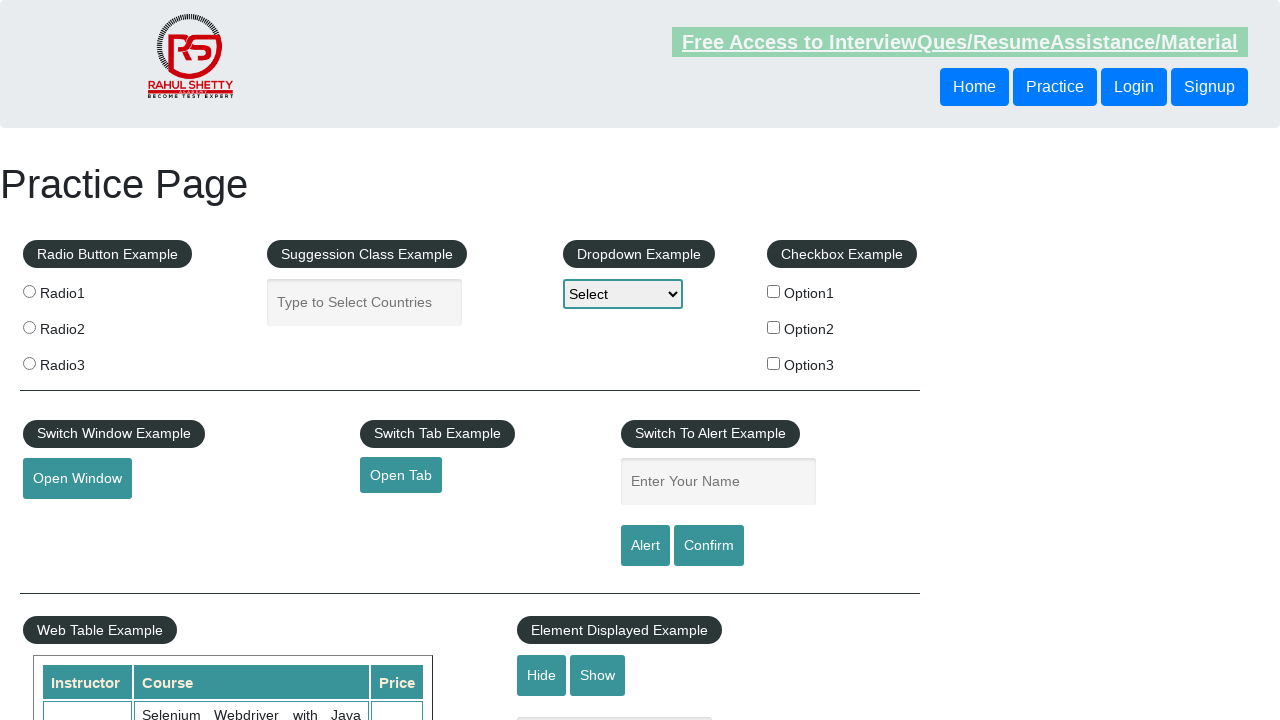

Set up dialog handler to accept alerts
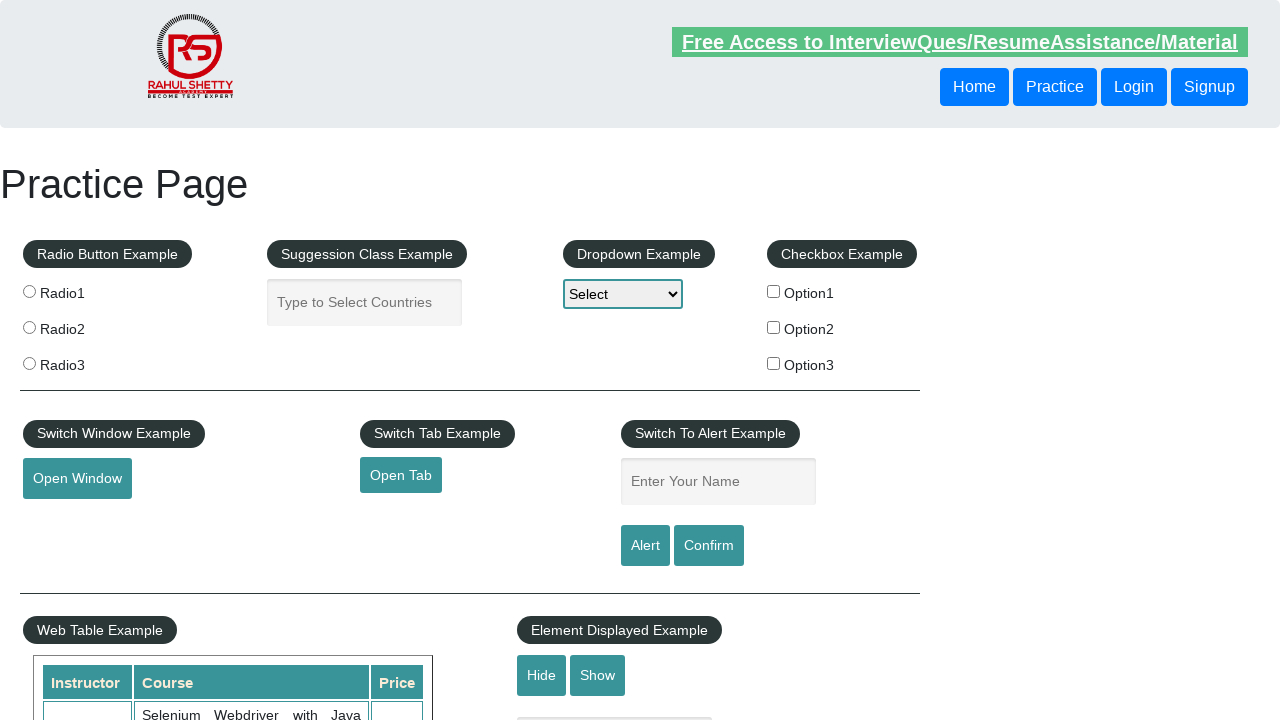

Clicked alert button to trigger alert at (645, 546) on #alertbtn
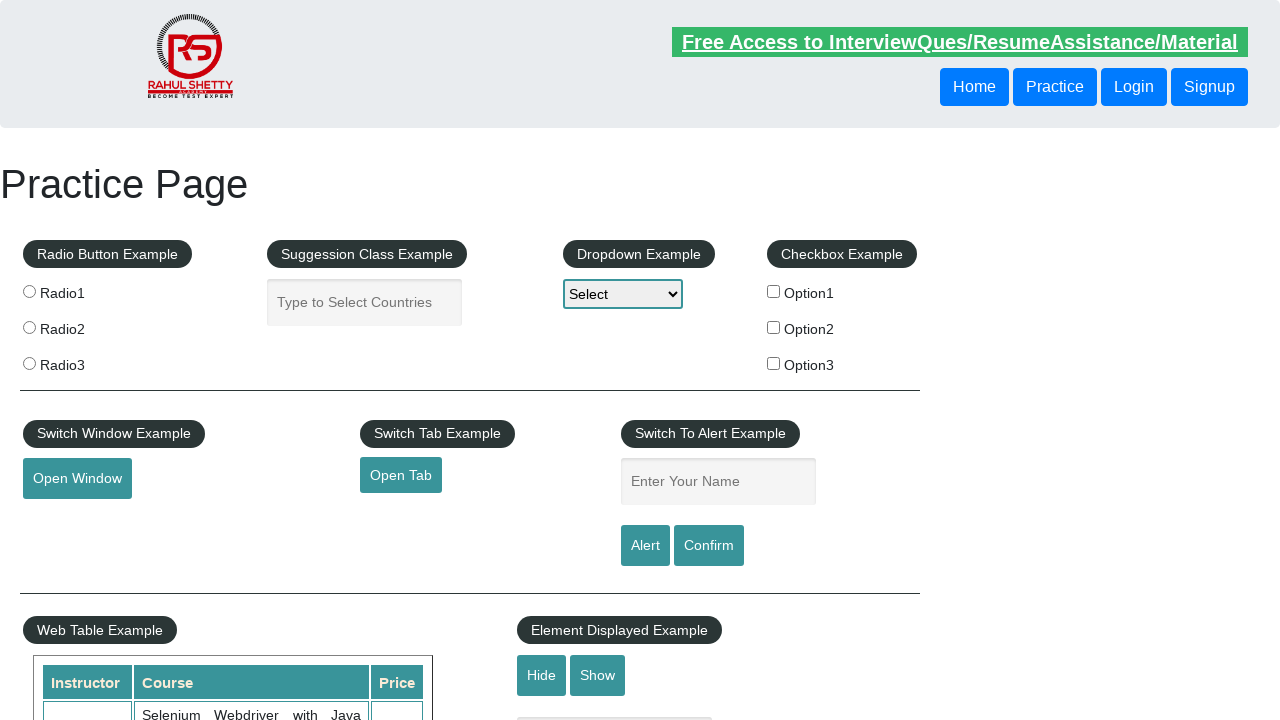

Filled name field with 'Dheeraj' on #name
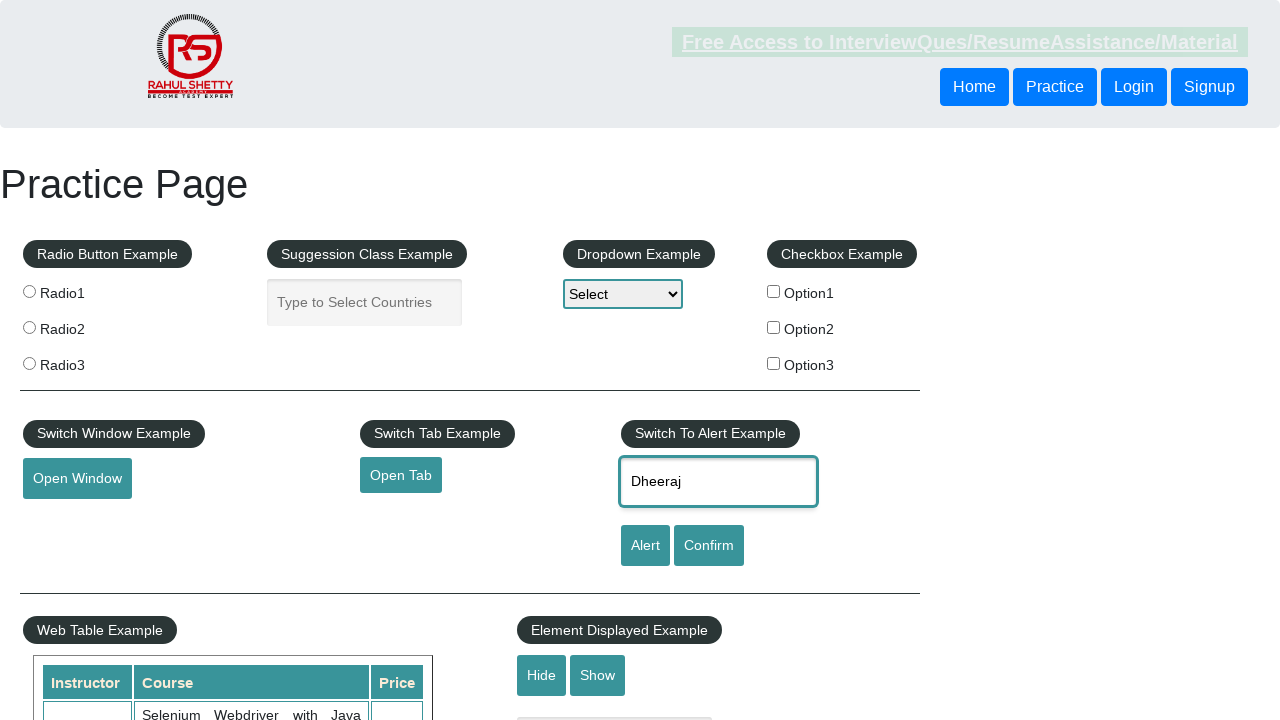

Set up dialog handler to dismiss alerts
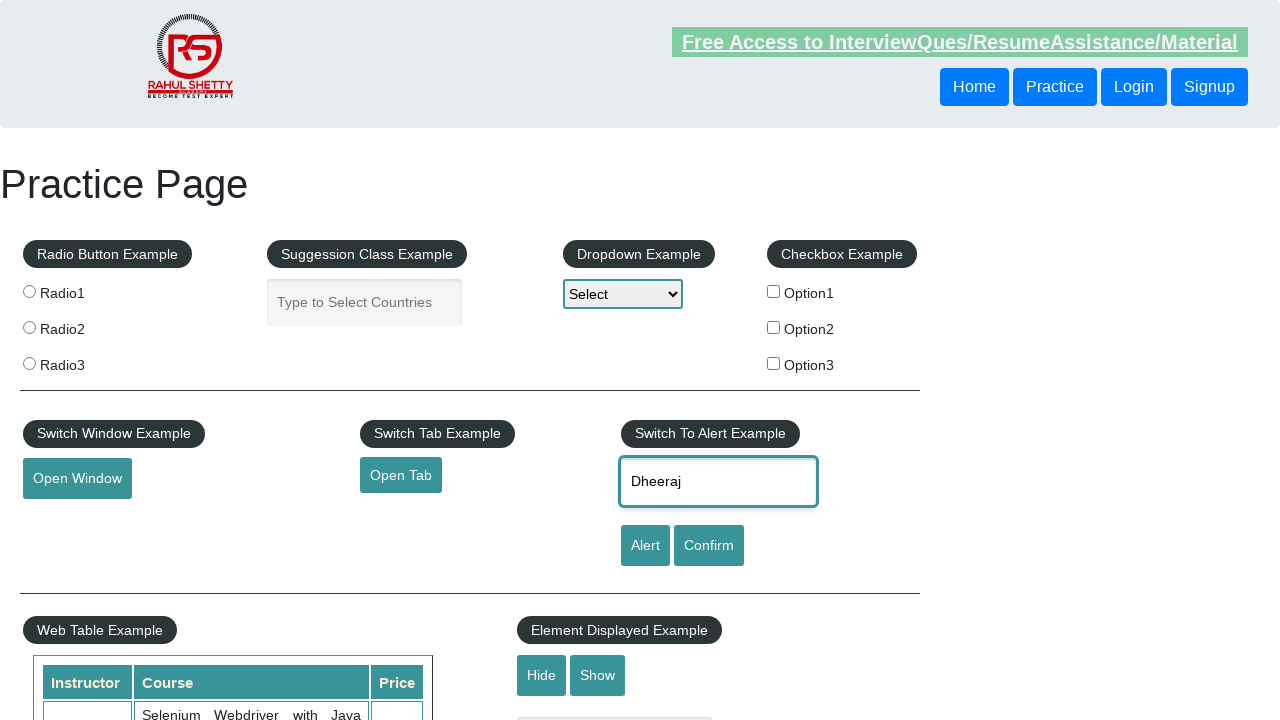

Clicked confirm button to trigger confirmation dialog at (709, 546) on #confirmbtn
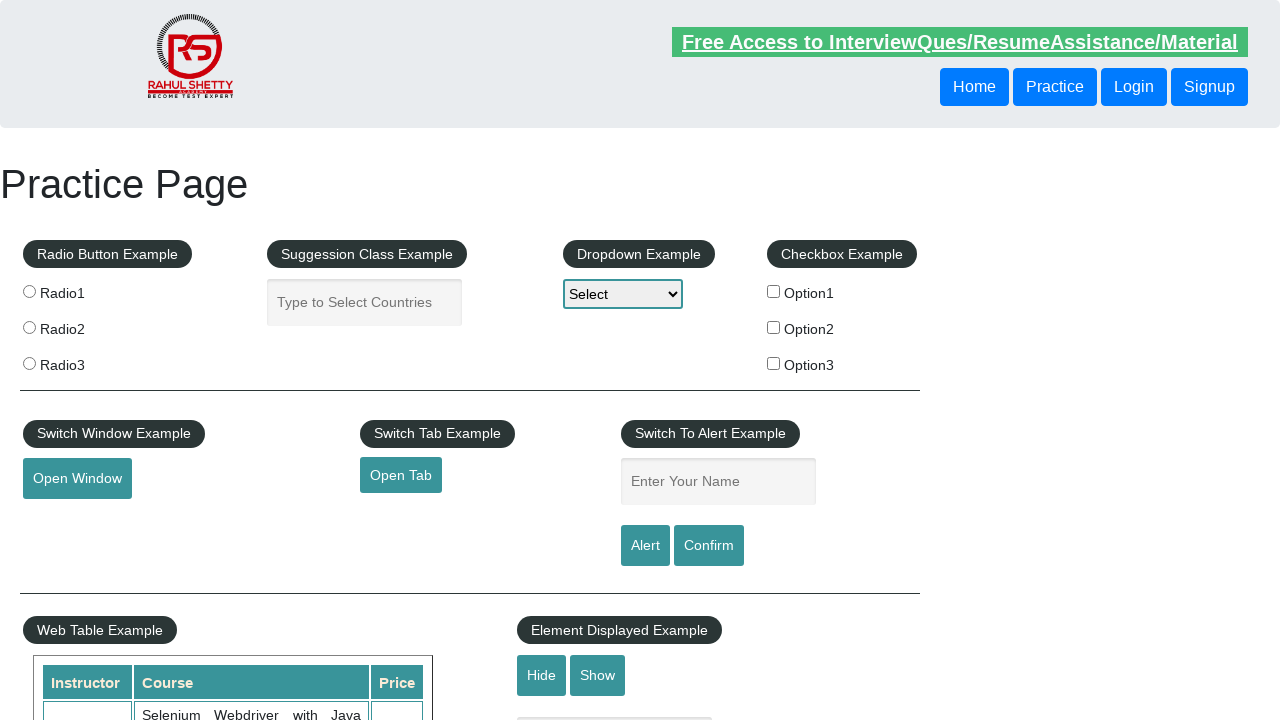

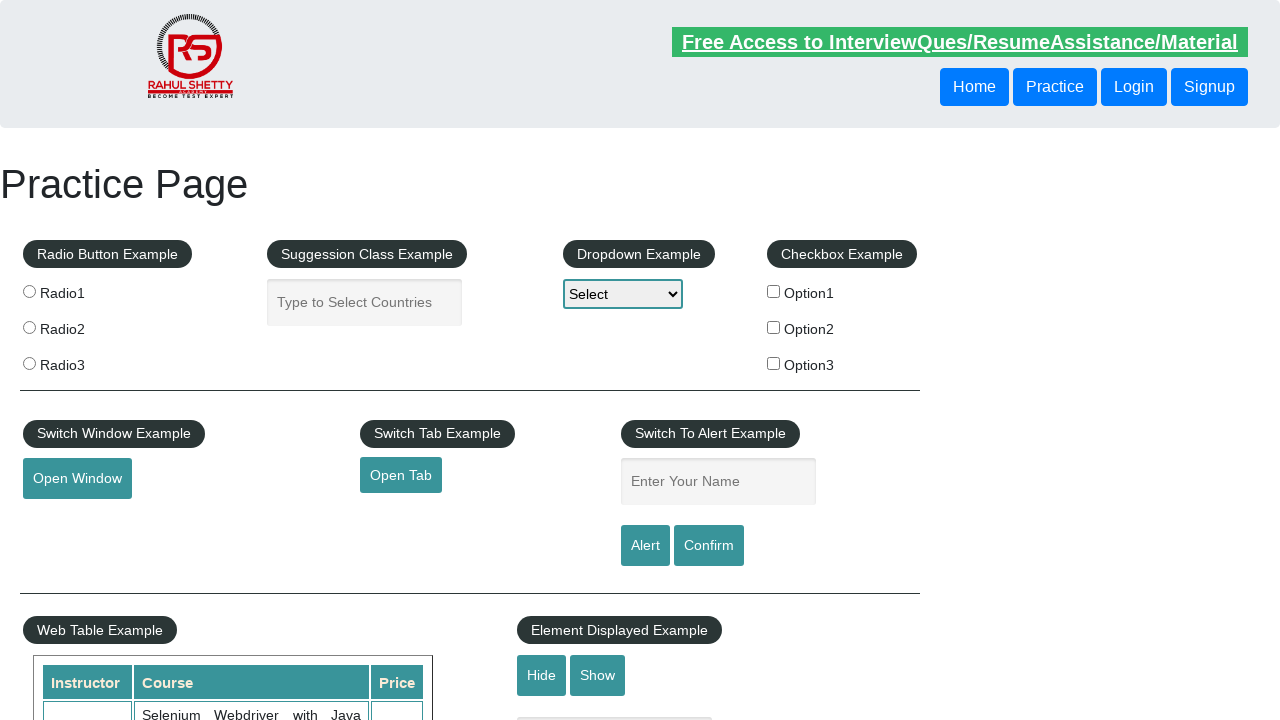